Navigates to the Form Authentication page, clicks login with empty credentials, and verifies error message appears

Starting URL: https://the-internet.herokuapp.com/

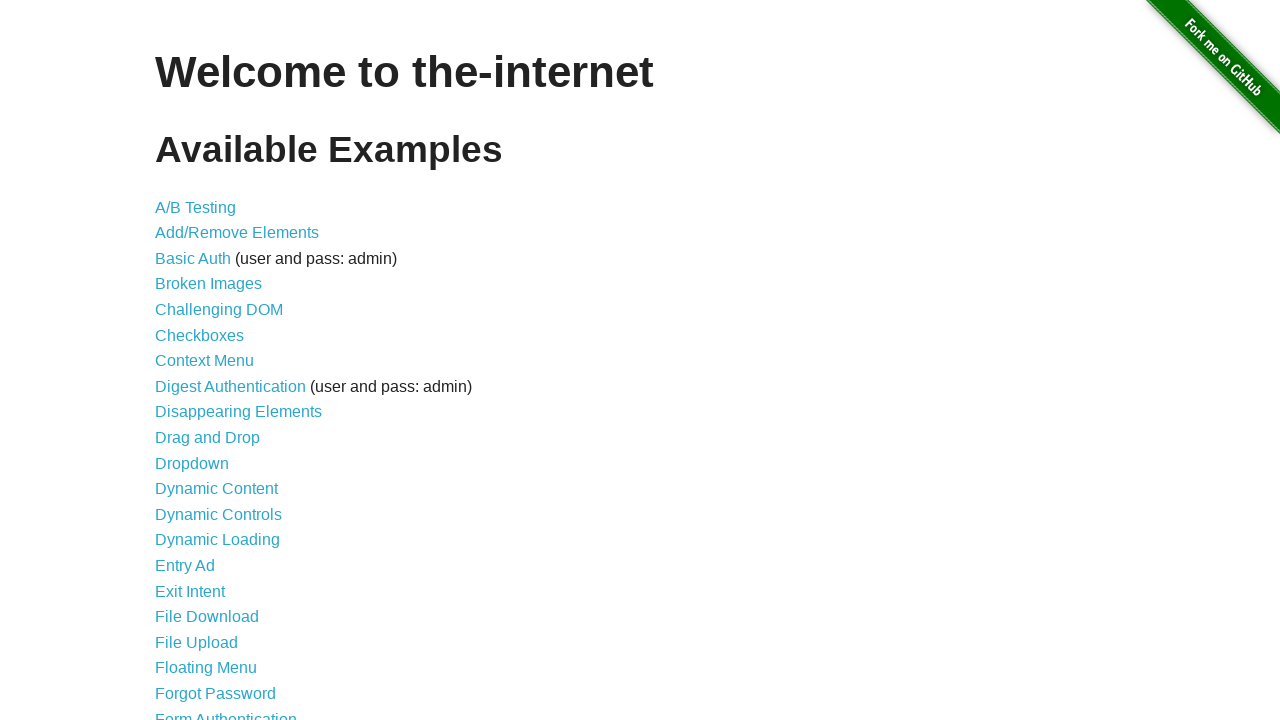

Clicked on Form Authentication link at (226, 712) on xpath=//a[text()='Form Authentication']
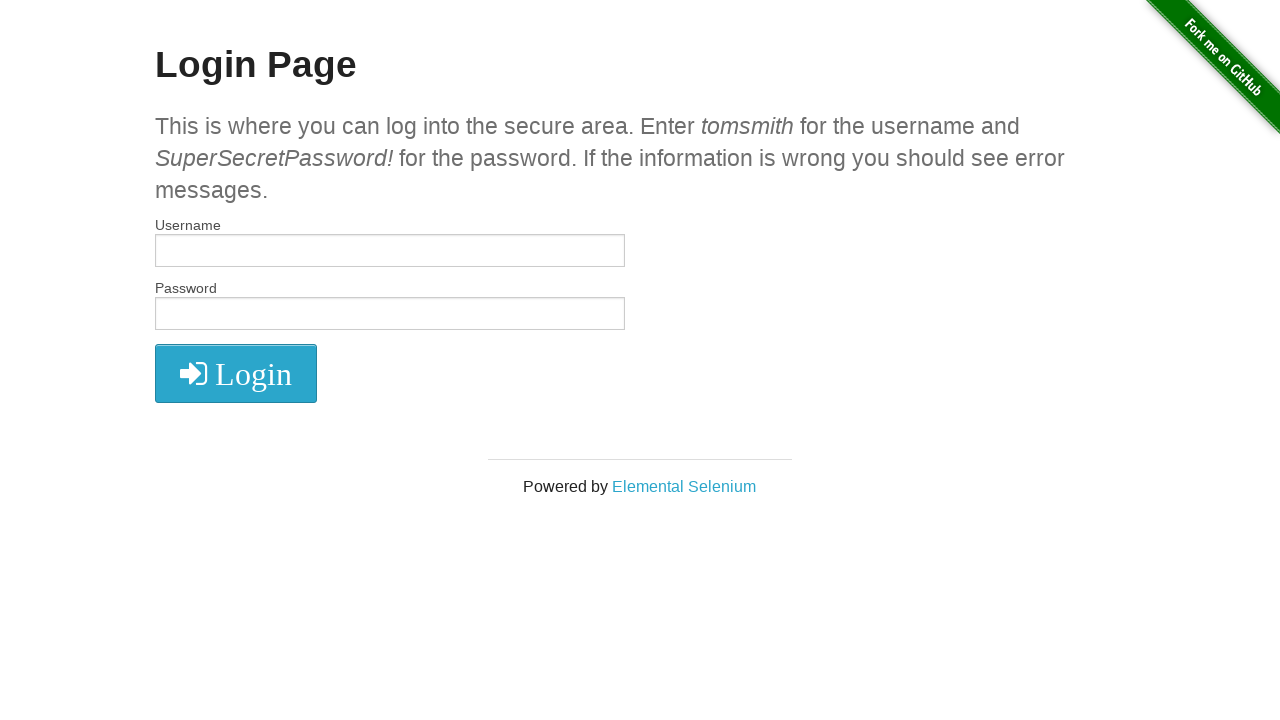

Login page loaded and login button visible
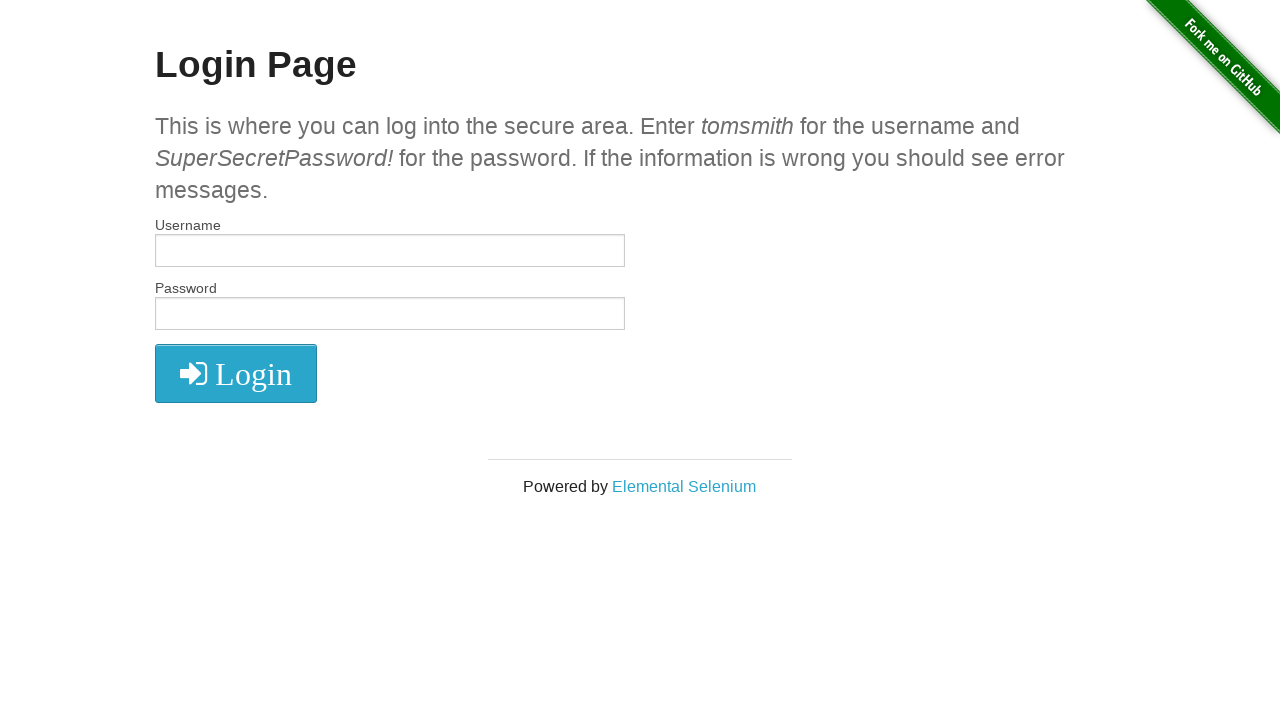

Clicked login button with empty credentials at (236, 374) on xpath=//*[@id='login']/button/i
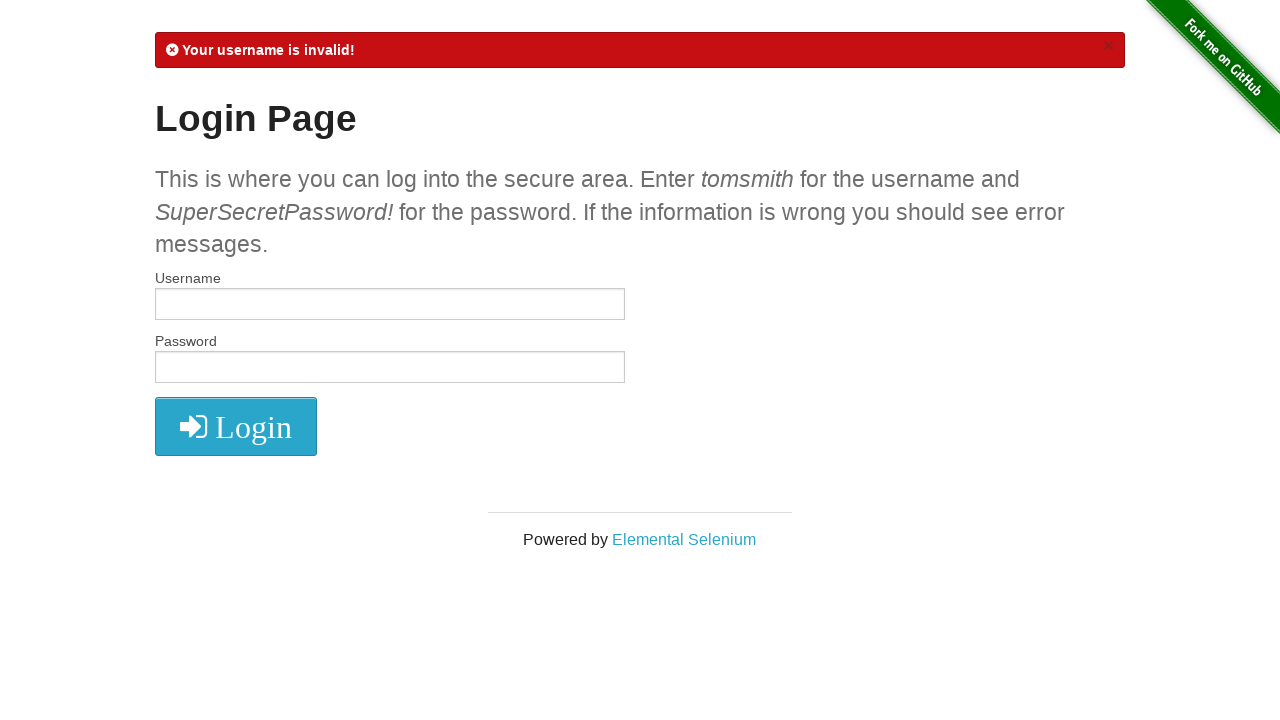

Error message 'Your username is invalid' appeared
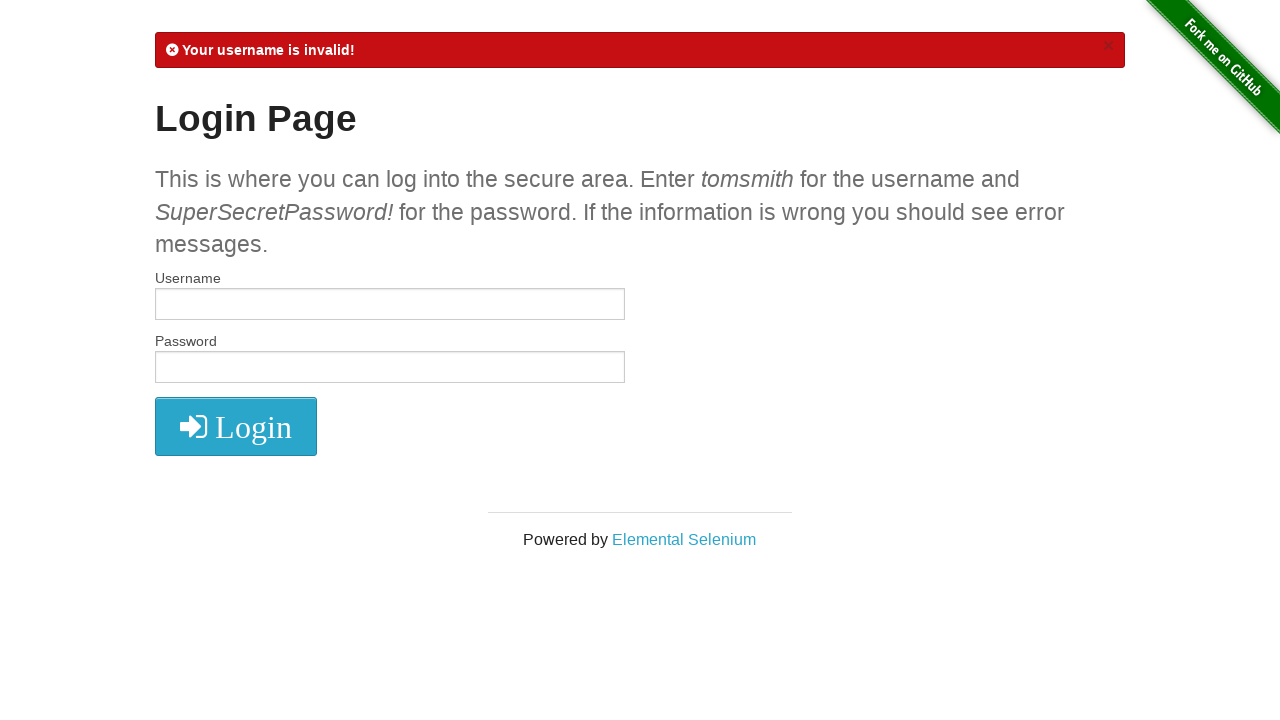

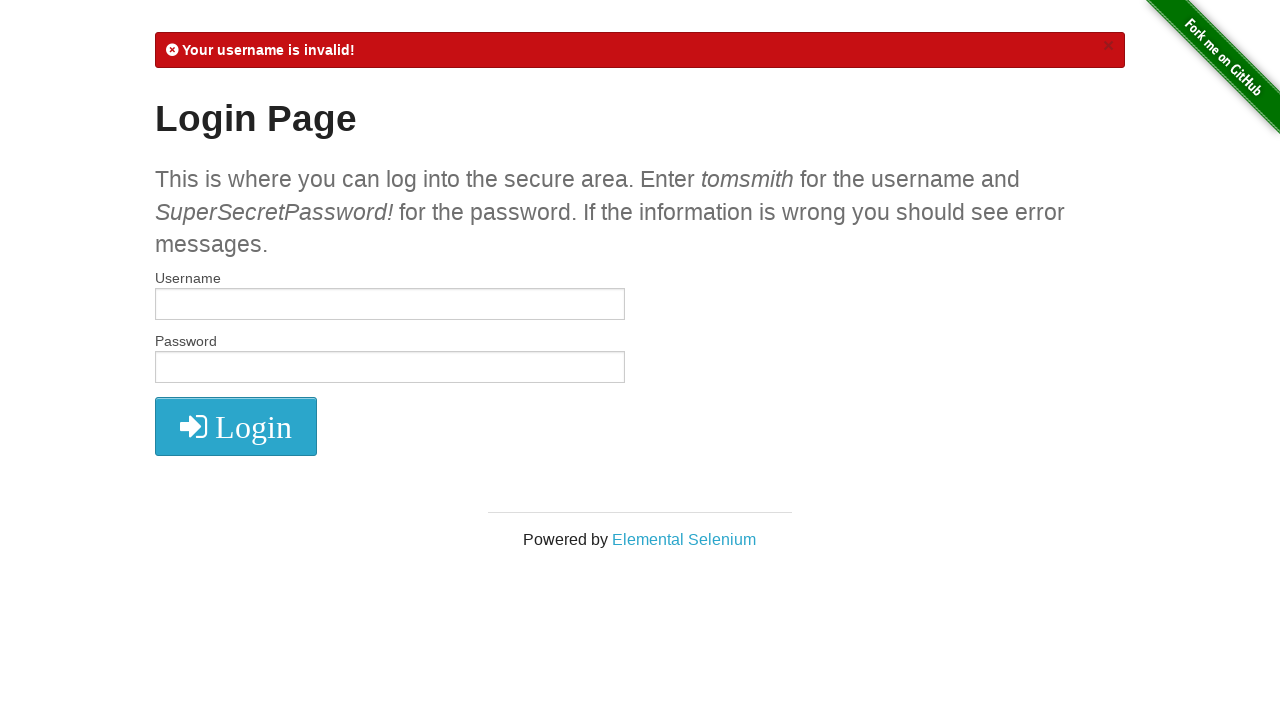